Tests drag and drop functionality by dragging an element to the first drop zone

Starting URL: https://v1.training-support.net/selenium/drag-drop

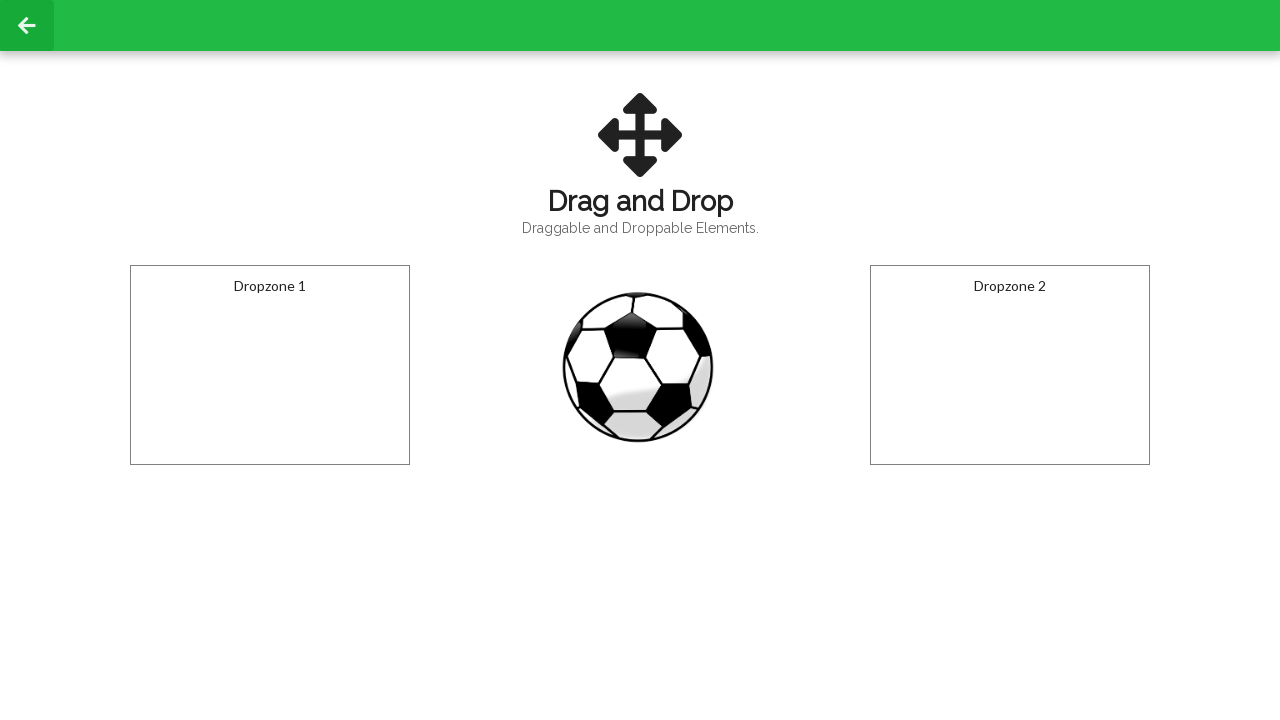

Navigated to drag and drop training page
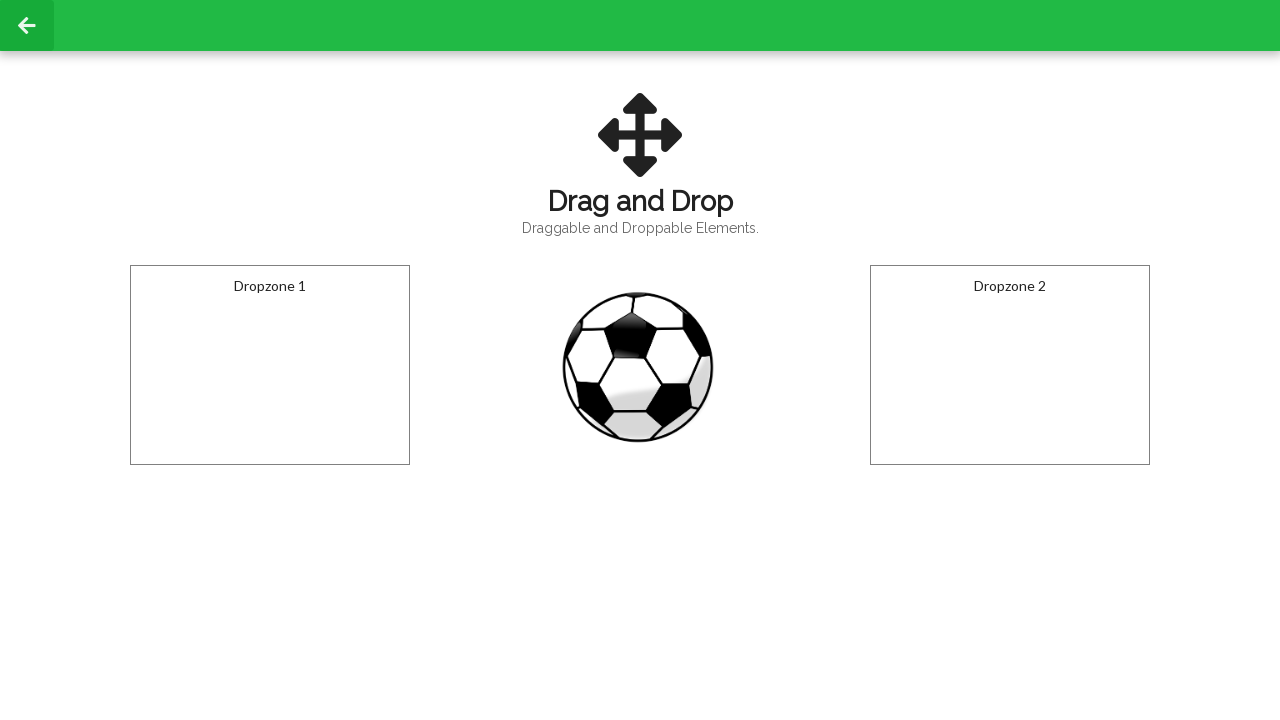

Dragged element to the first drop zone at (270, 365)
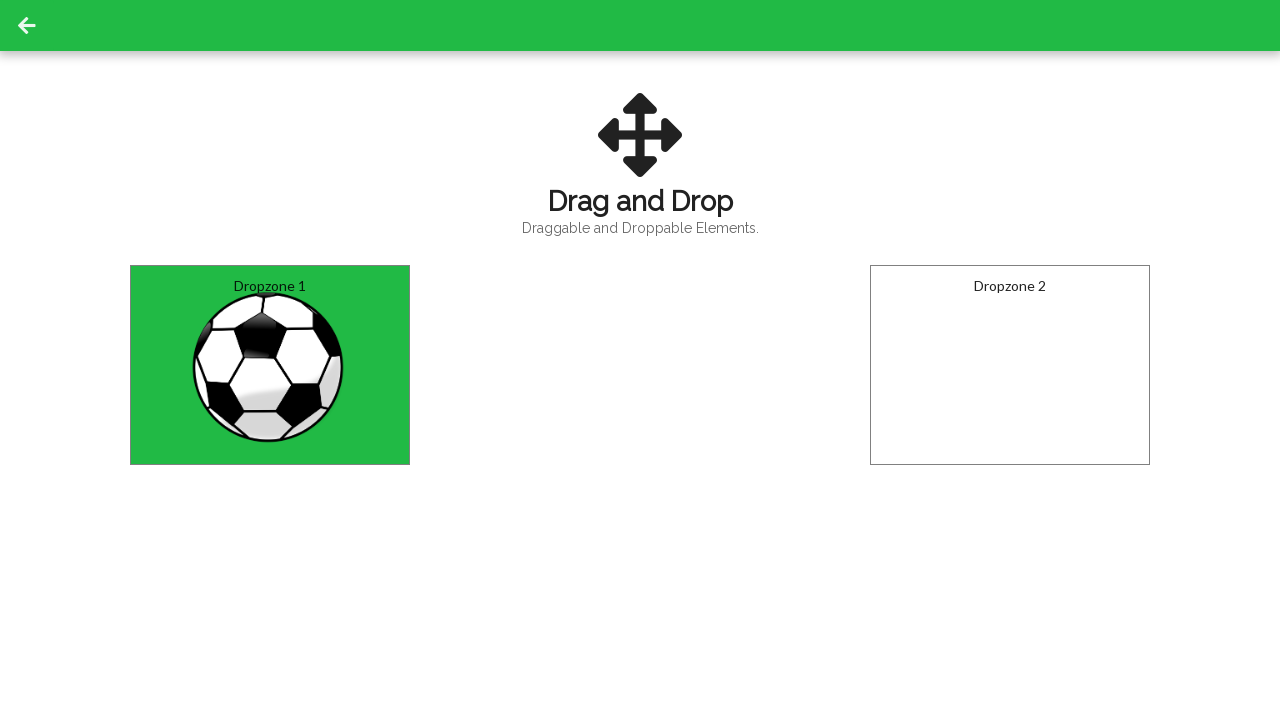

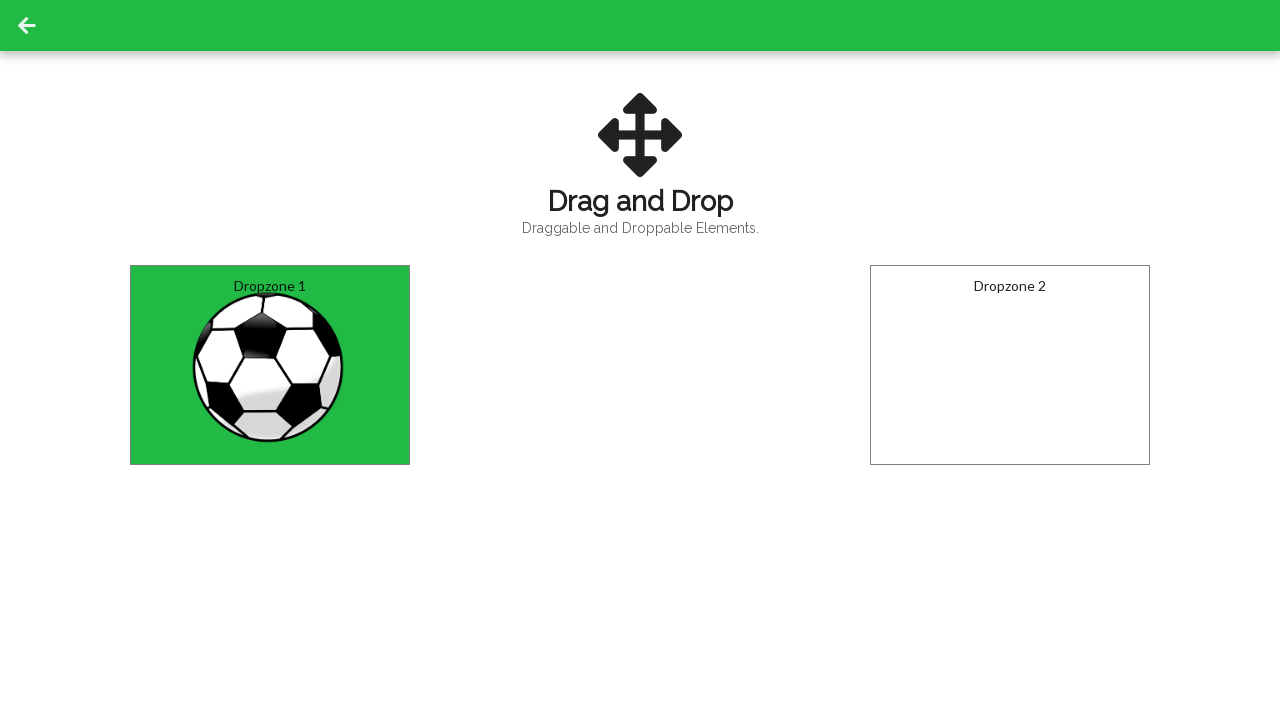